Tests a slow calculator application by setting a delay, performing an addition operation (7 + 8), and verifying the result equals 15.

Starting URL: https://bonigarcia.dev/selenium-webdriver-java/slow-calculator.html

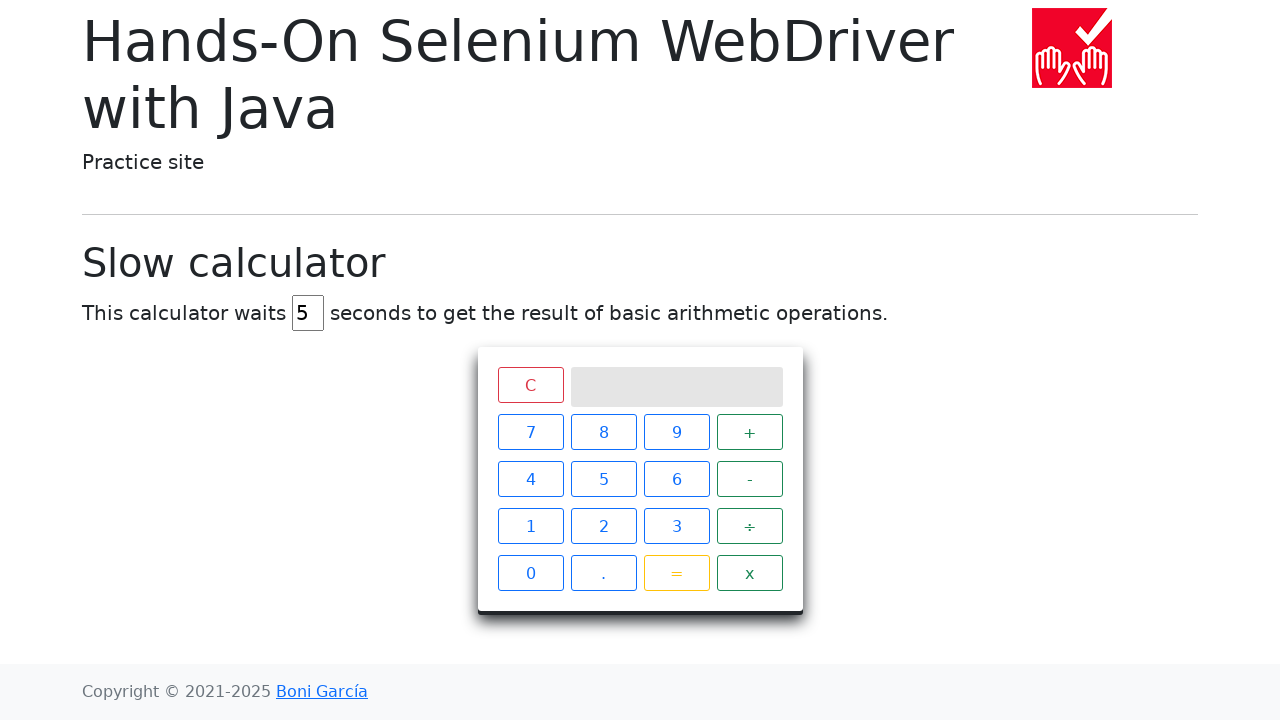

Set delay to 45 seconds in the delay input field on #delay
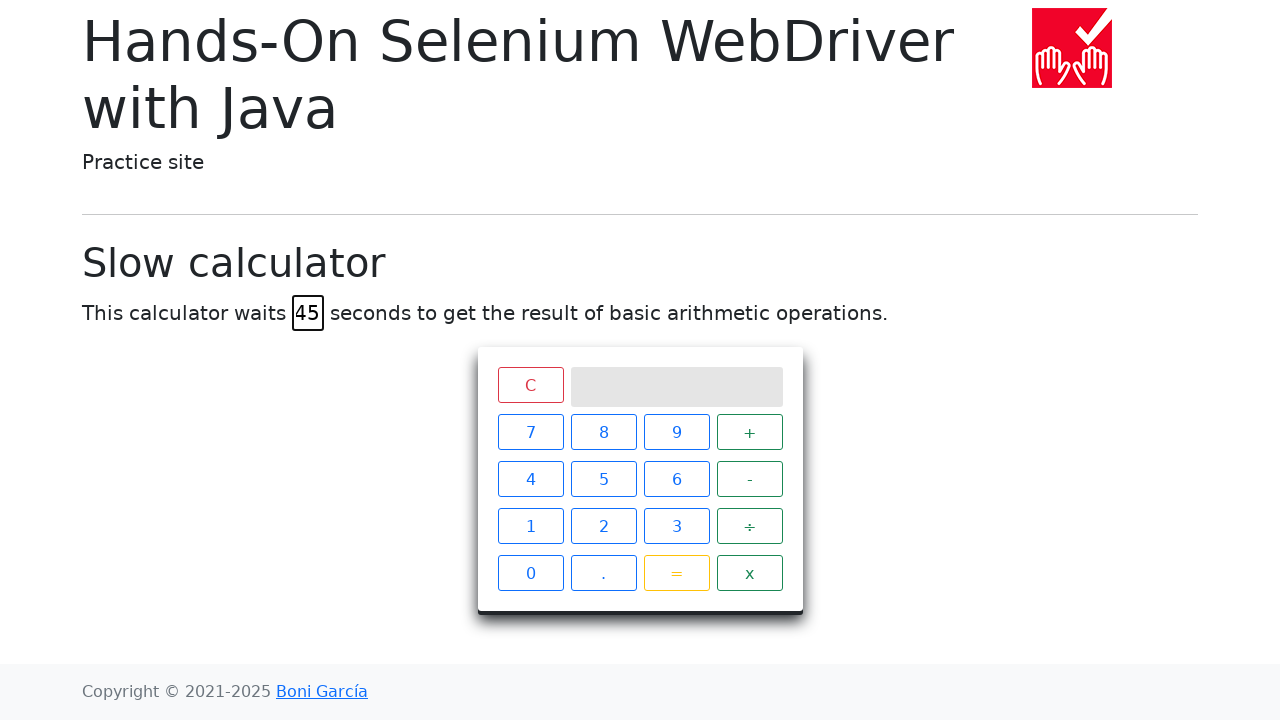

Clicked button 7 at (530, 432) on xpath=//span[text()='7']
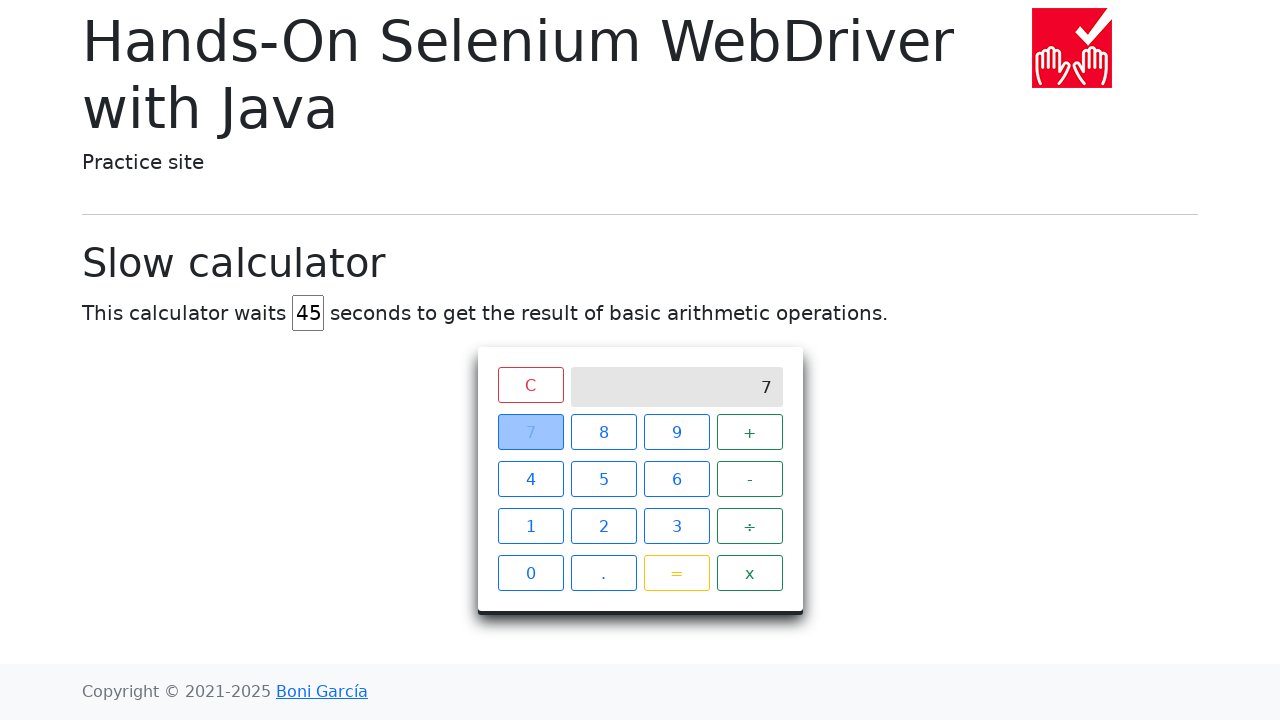

Clicked button + at (750, 432) on xpath=//span[text()='+']
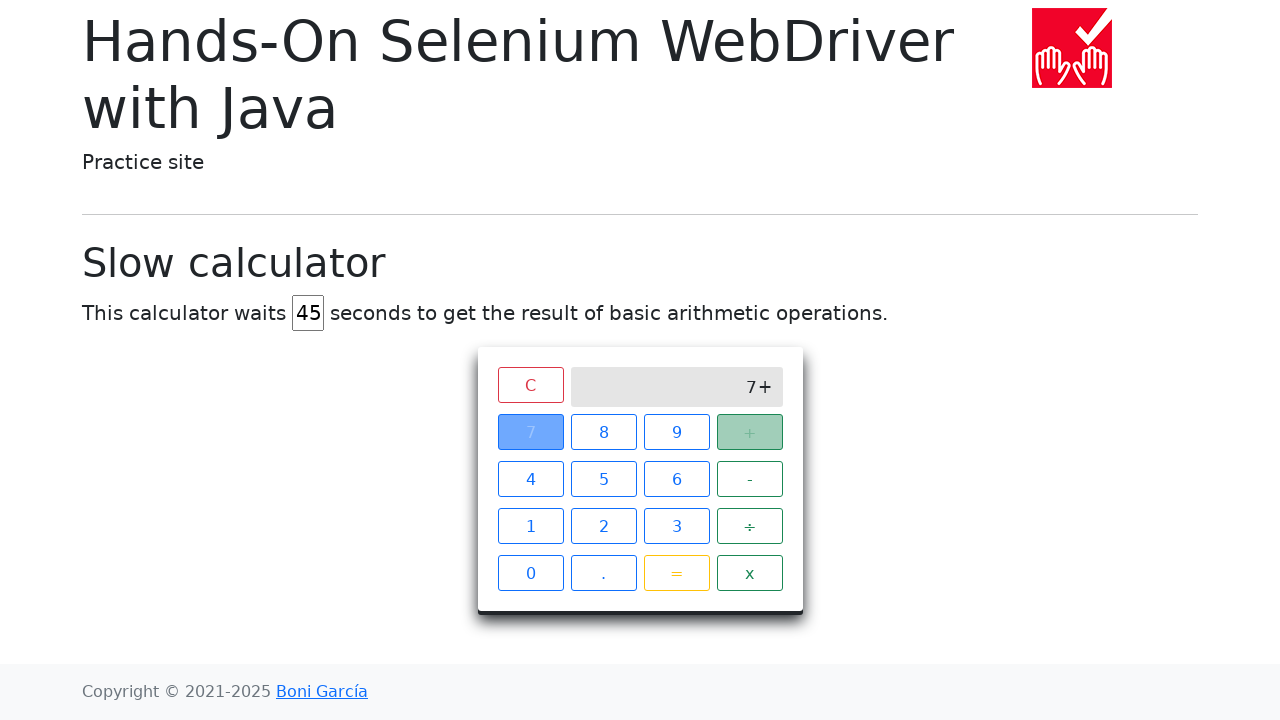

Clicked button 8 at (604, 432) on xpath=//span[text()='8']
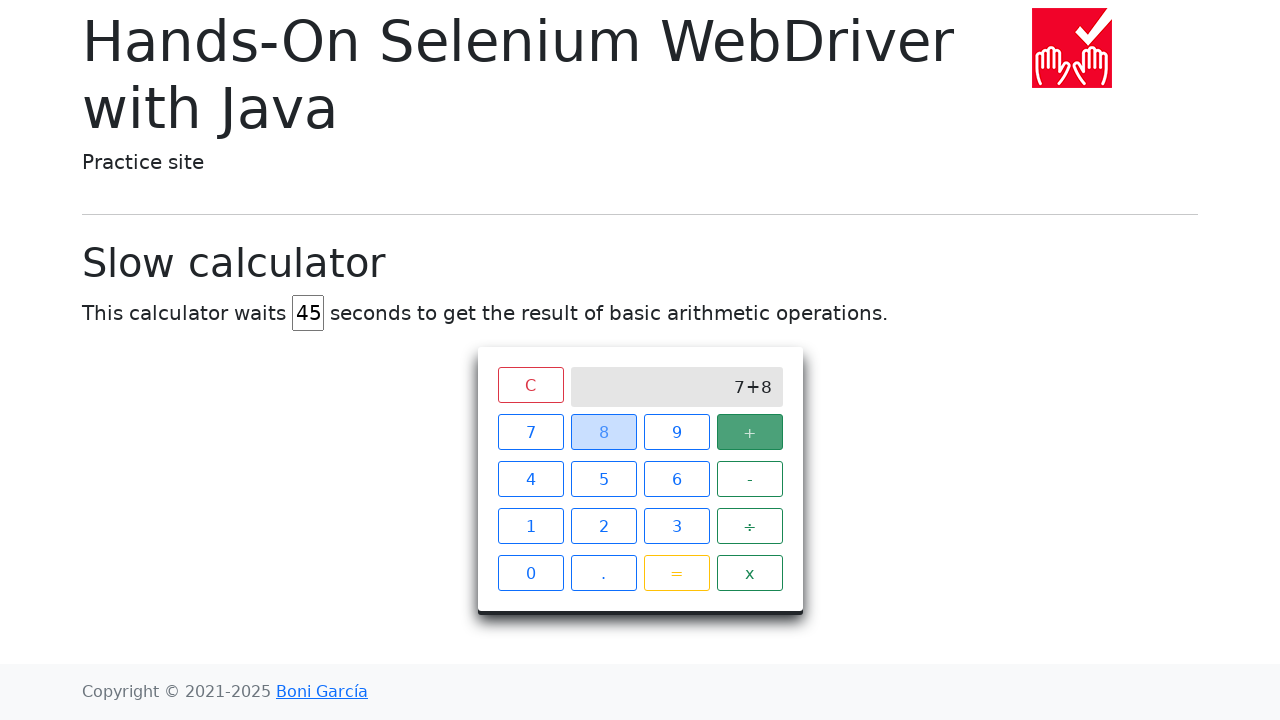

Clicked equals button at (676, 573) on xpath=//span[text()='=']
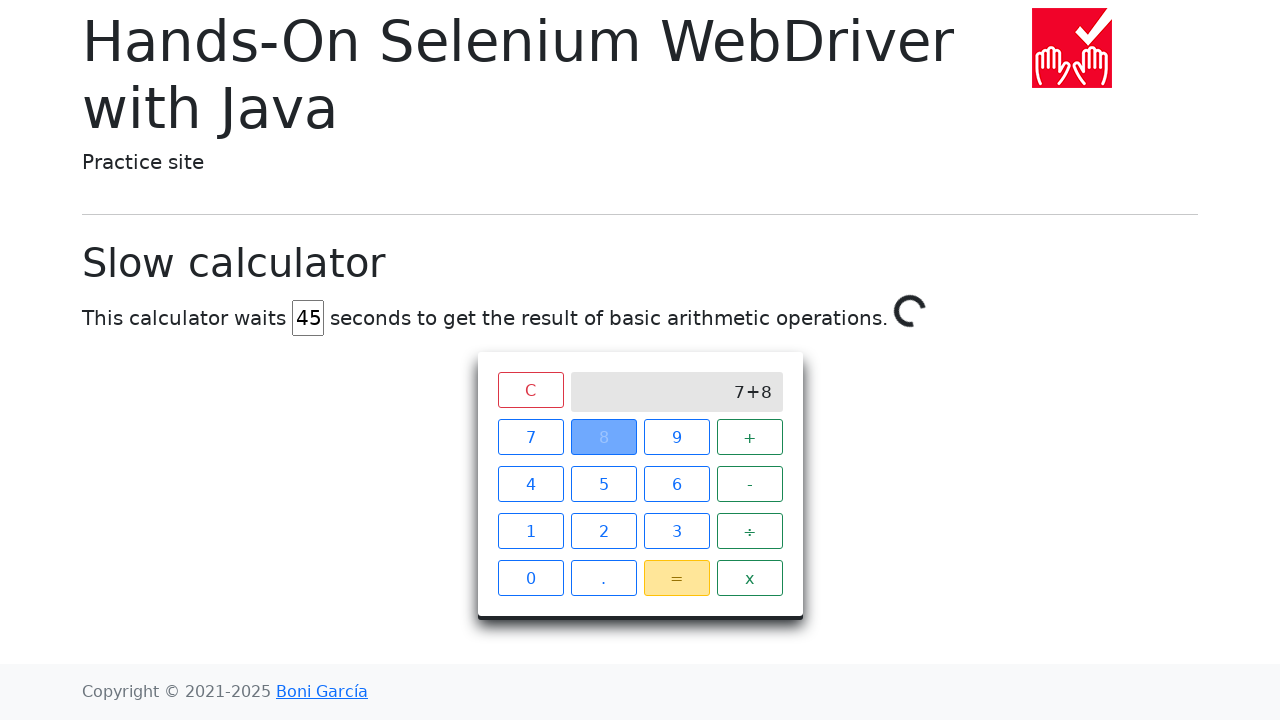

Waited for the result to show '15' on the calculator screen
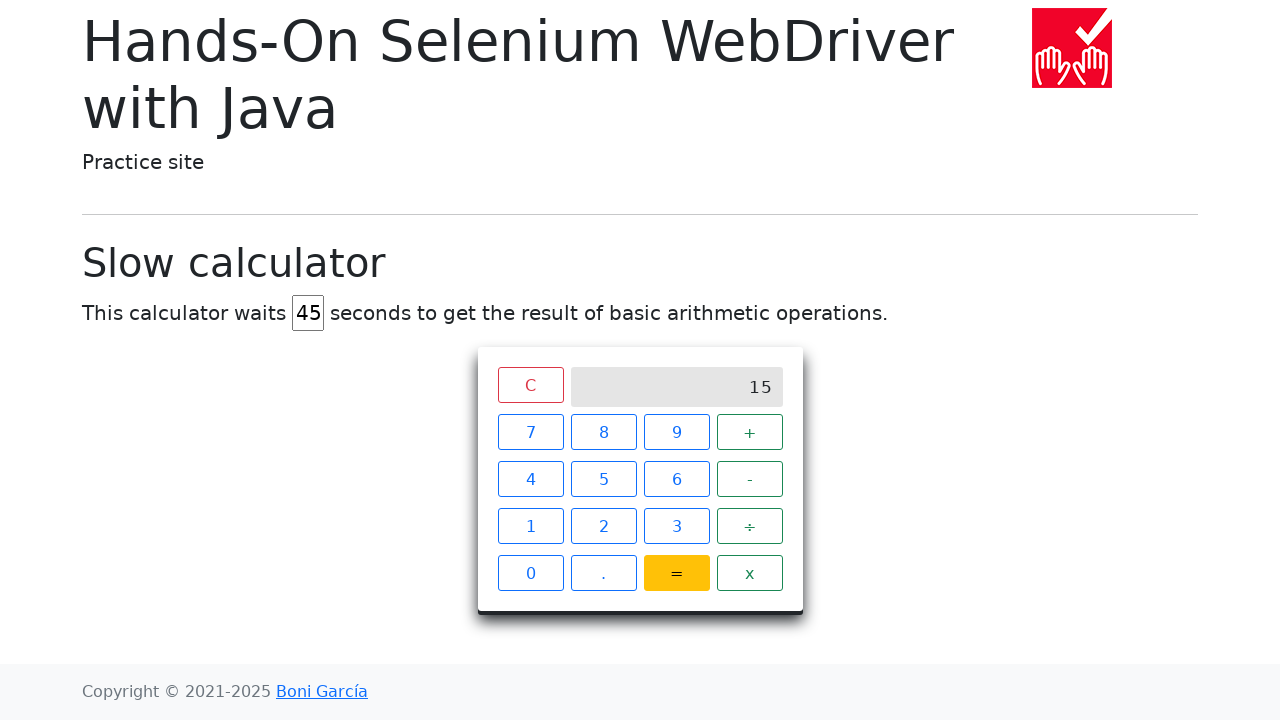

Located the result element on the screen
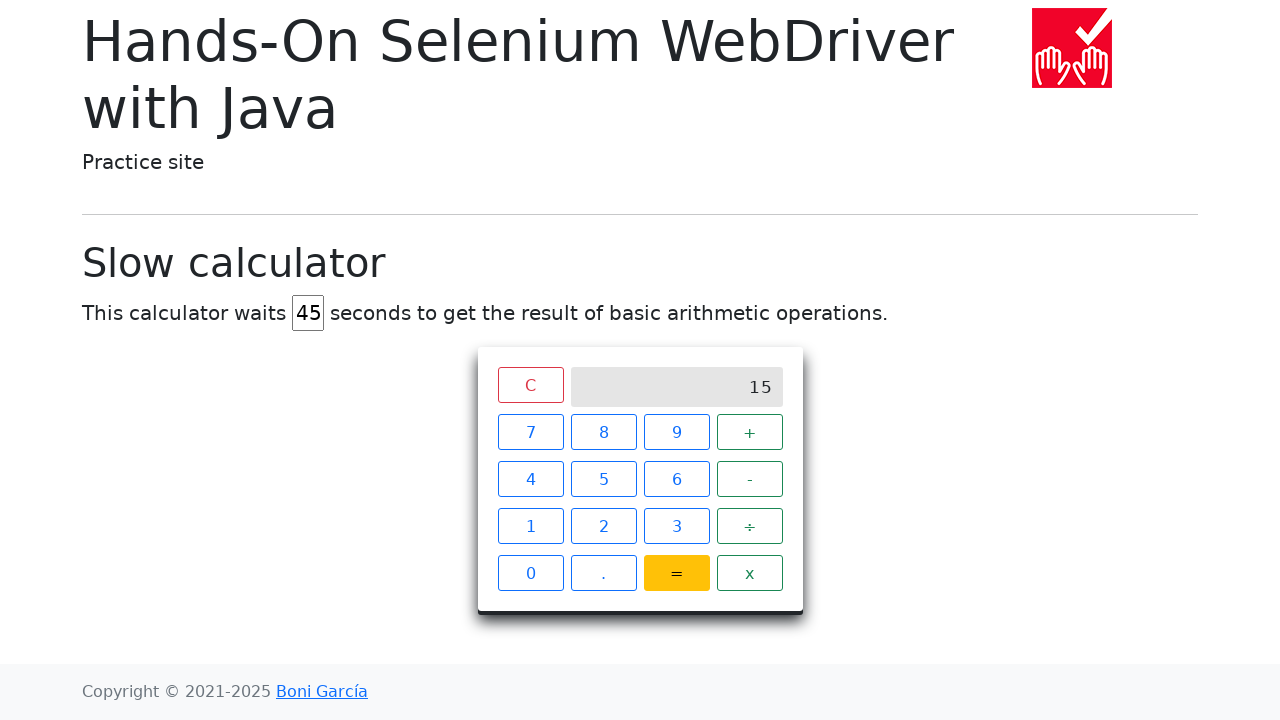

Verified that 7 + 8 = 15
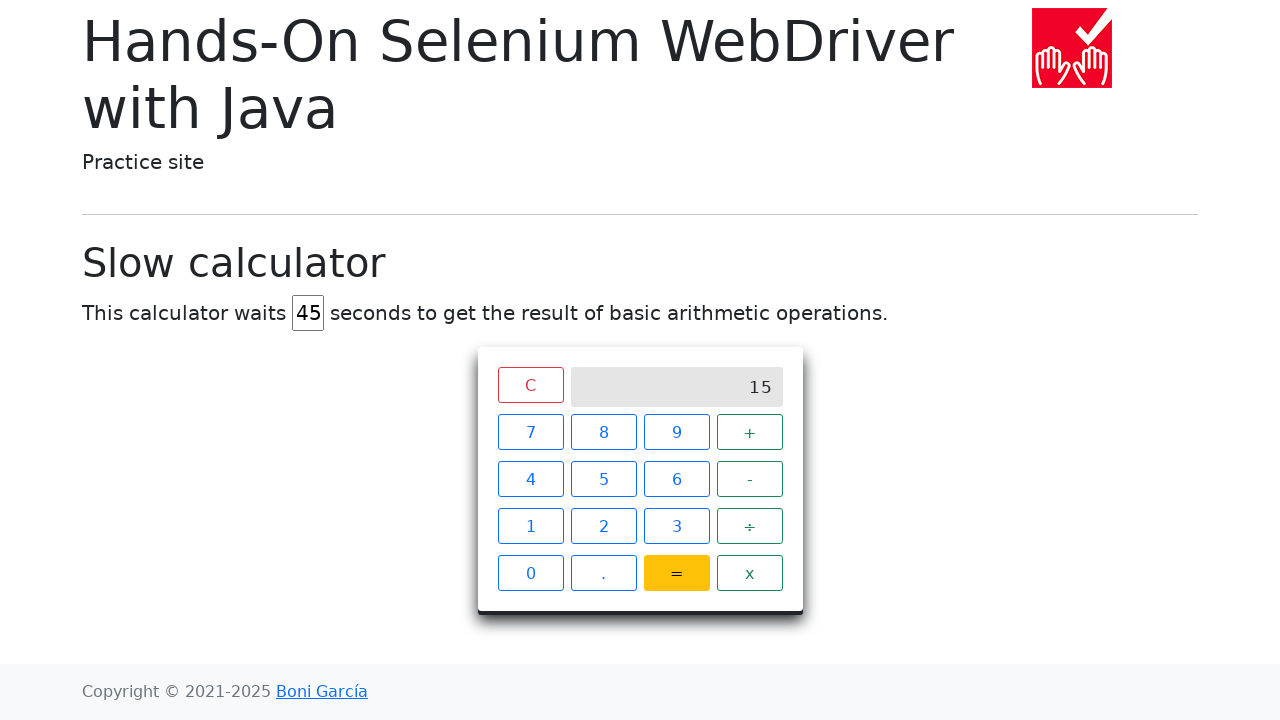

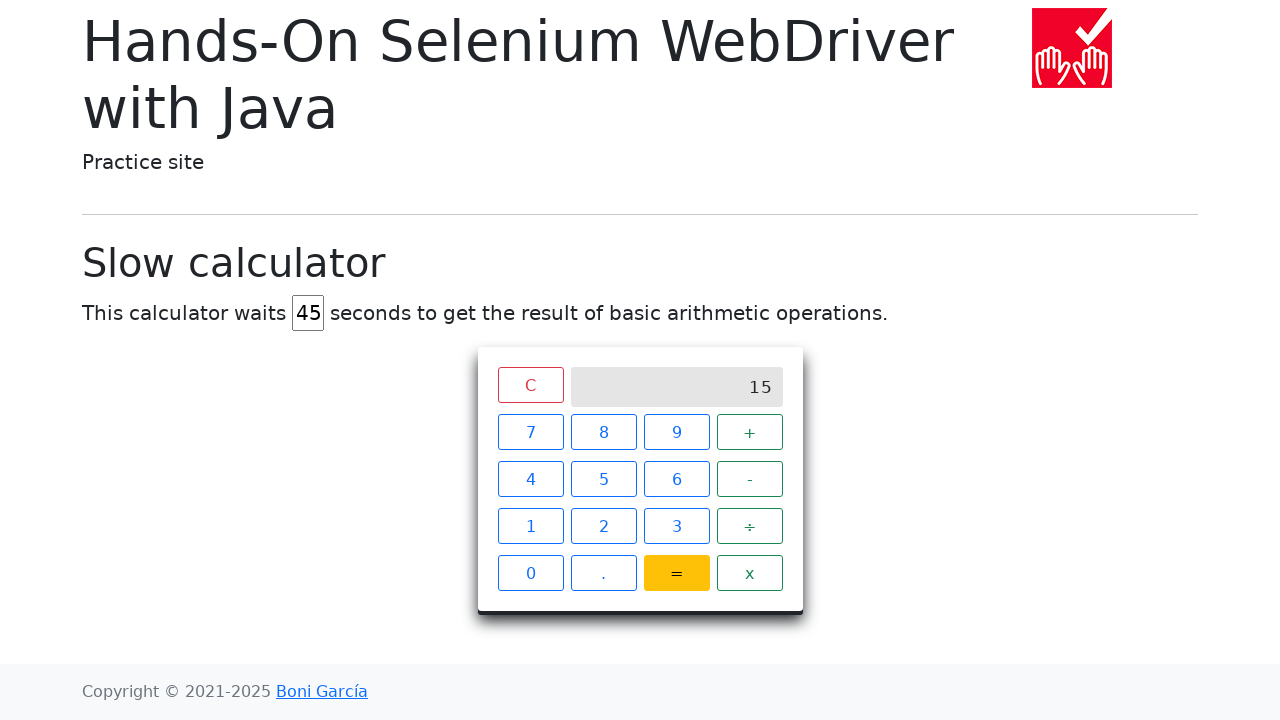